Tests checkbox functionality on a dropdown practice page by clicking the "Friends and Family" checkbox

Starting URL: https://rahulshettyacademy.com/dropdownsPractise/

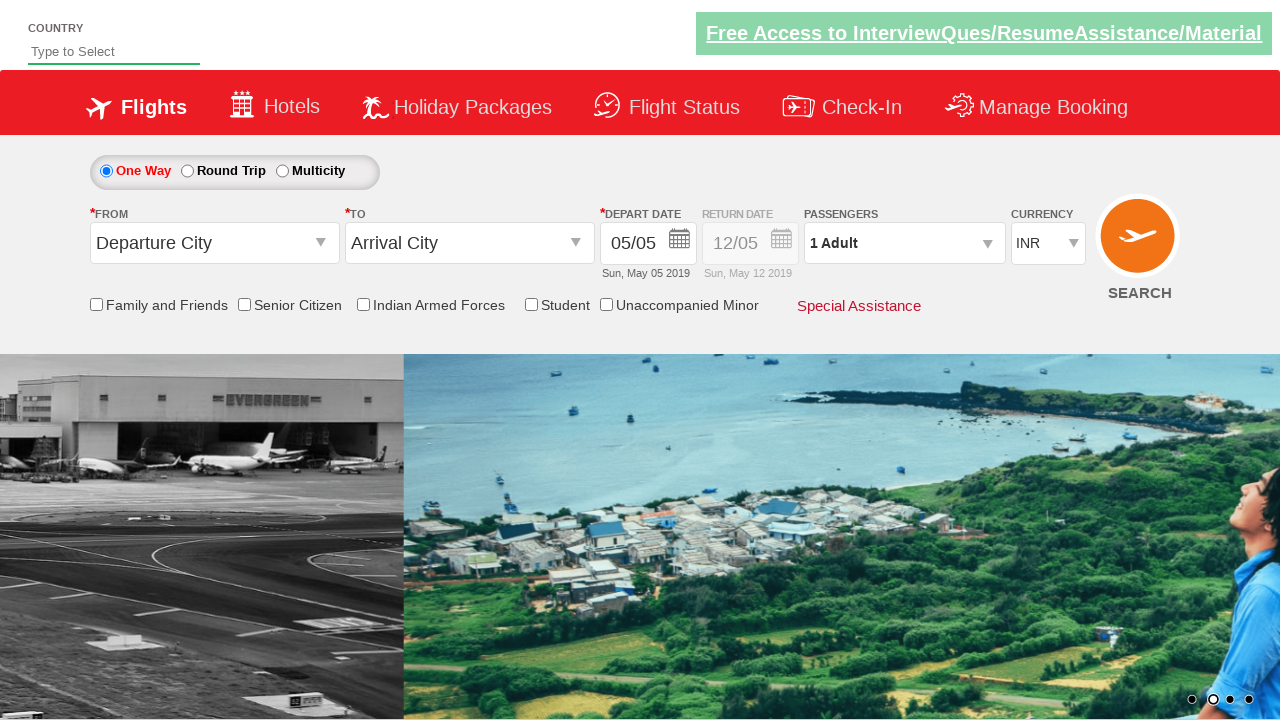

Navigated to dropdown practice page
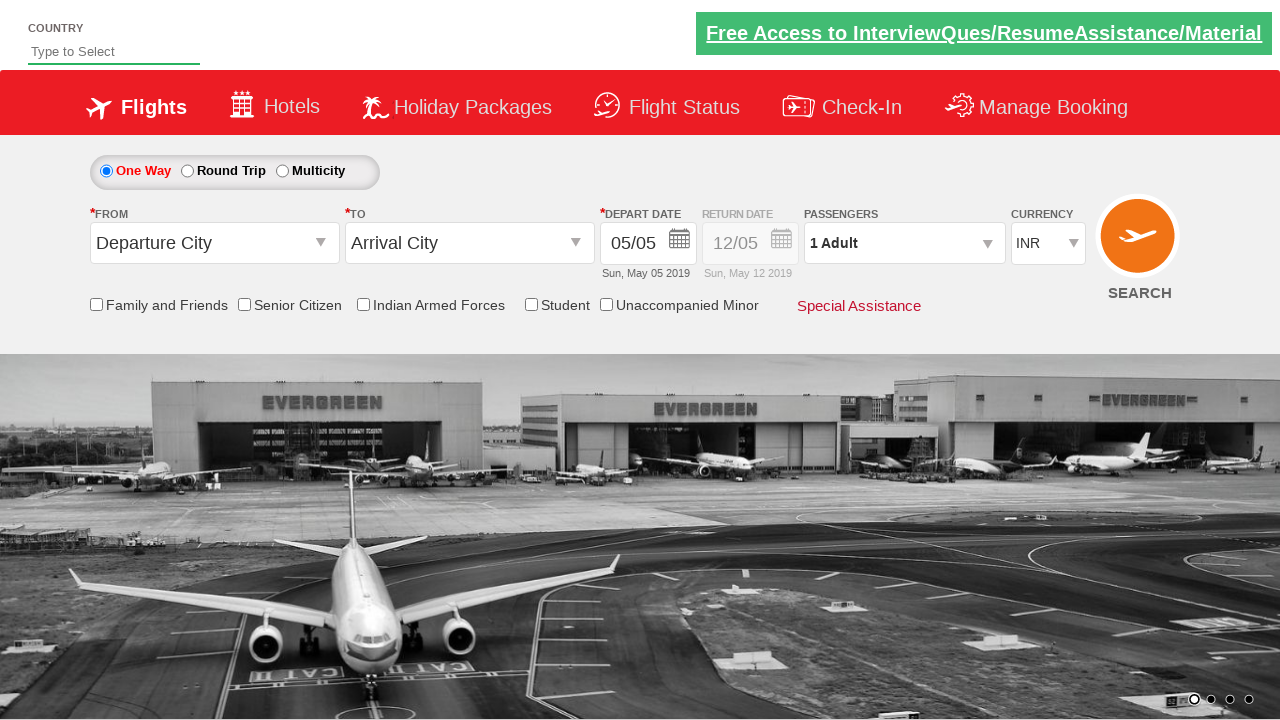

Clicked the 'Friends and Family' checkbox at (96, 304) on #ctl00_mainContent_chk_friendsandfamily
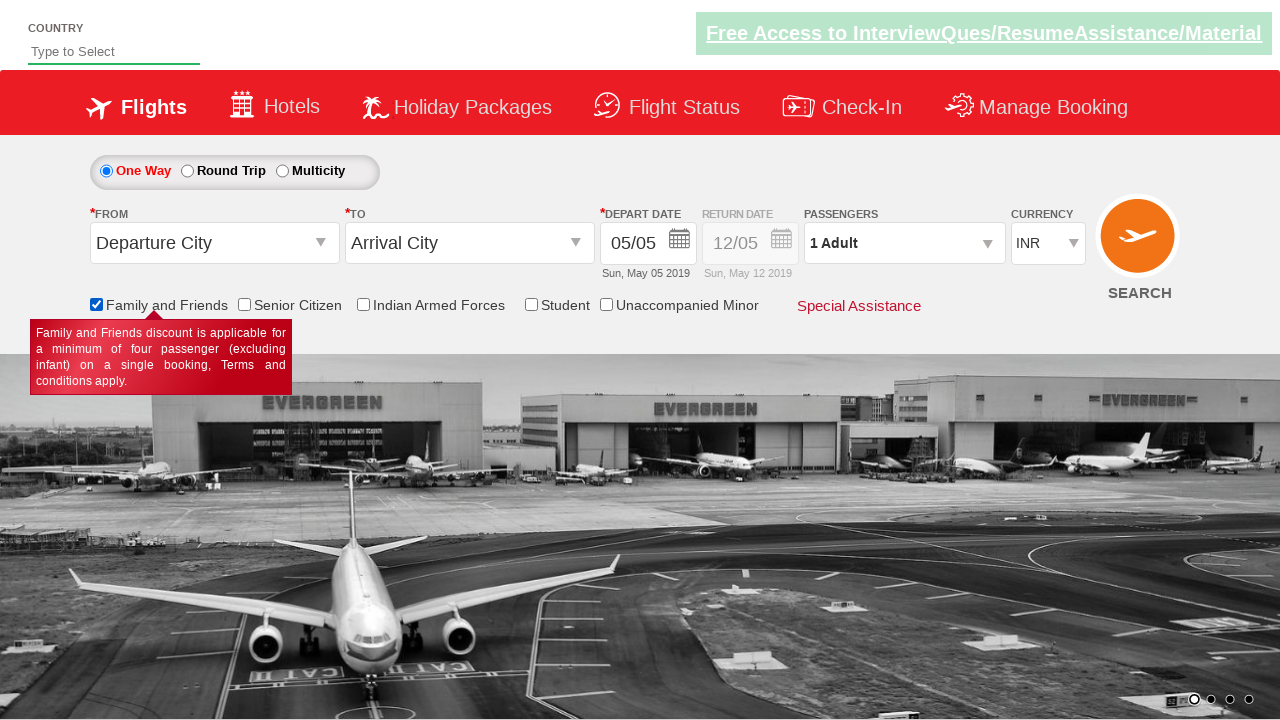

Waited 1 second for checkbox action to complete
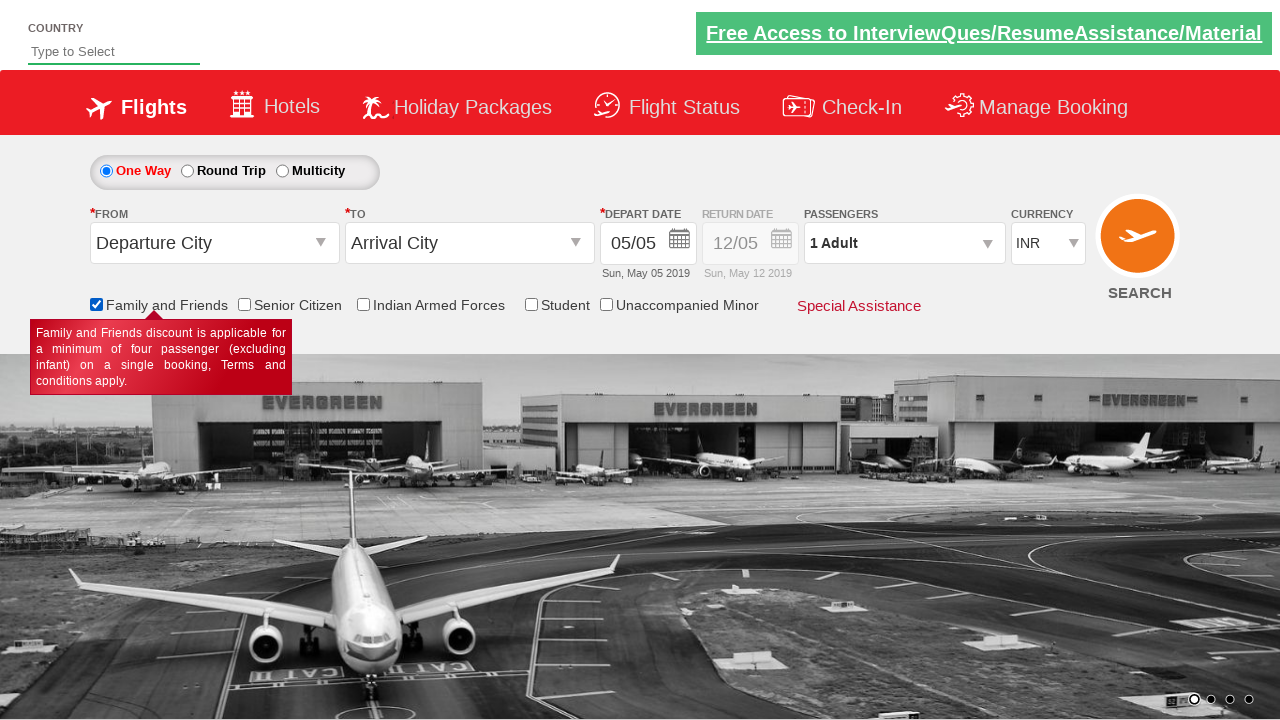

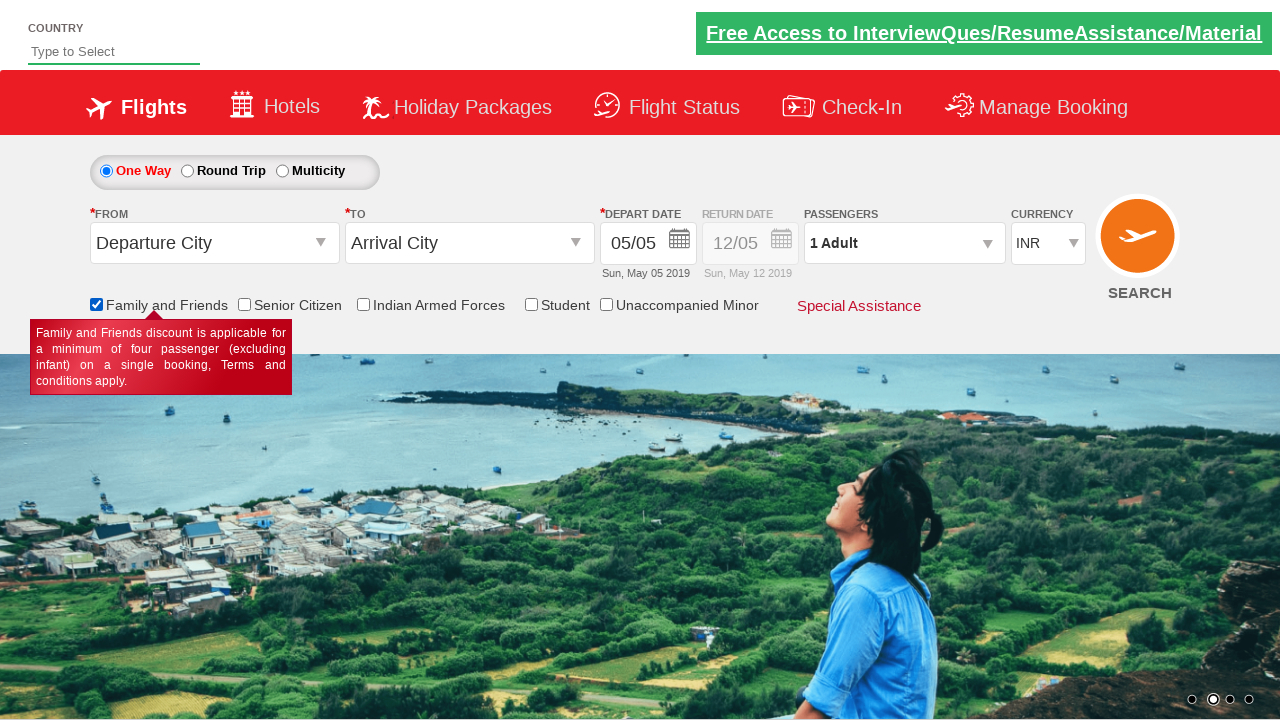